Tests input field validation by clicking on an empty input field and entering special characters (123!@#$) to verify how the form handles invalid input.

Starting URL: https://sas-kia-deploy.vercel.app/dashboard/data-coc/imun

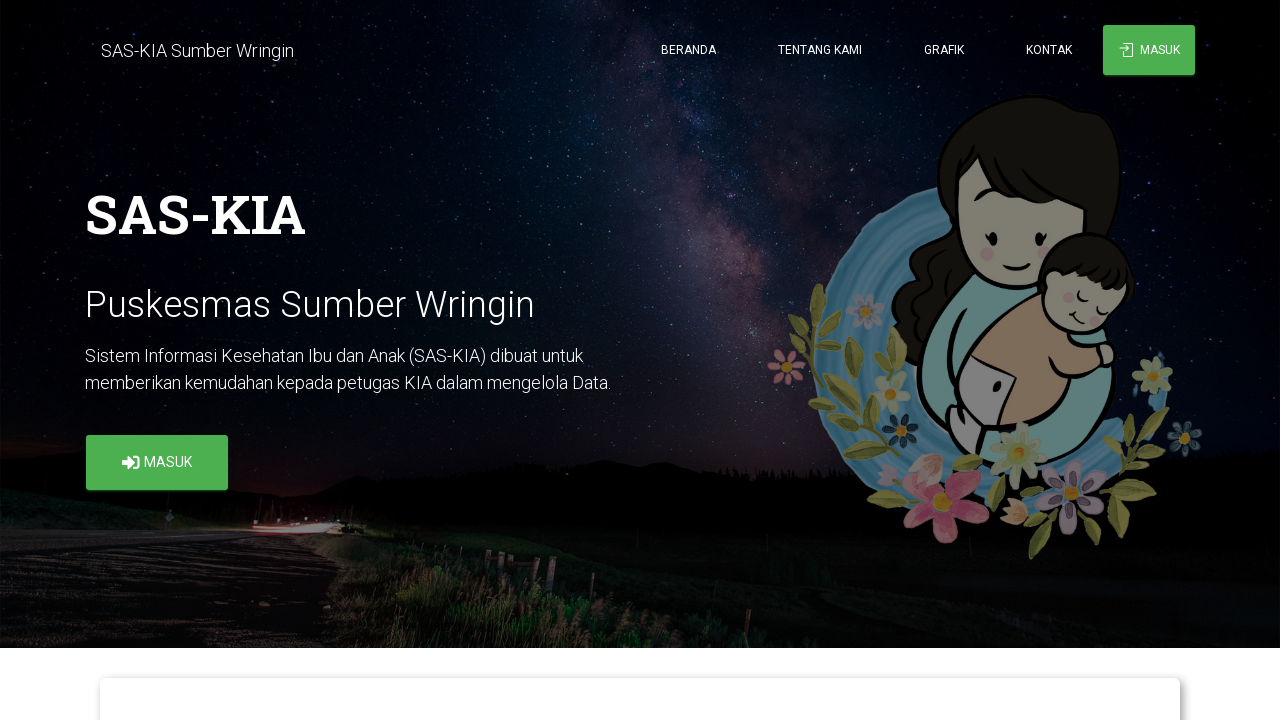

Clicked on empty input field at (485, 360) on input[value='']
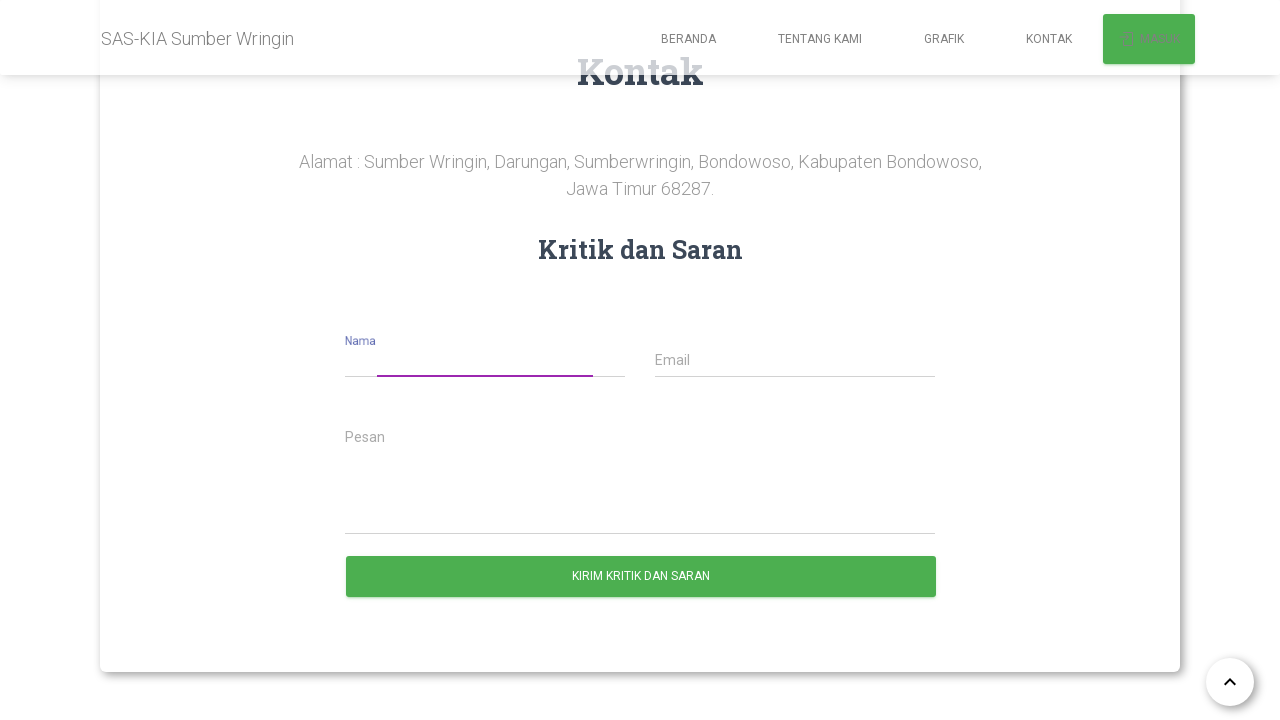

Entered special characters '123!@#$' into input field on input
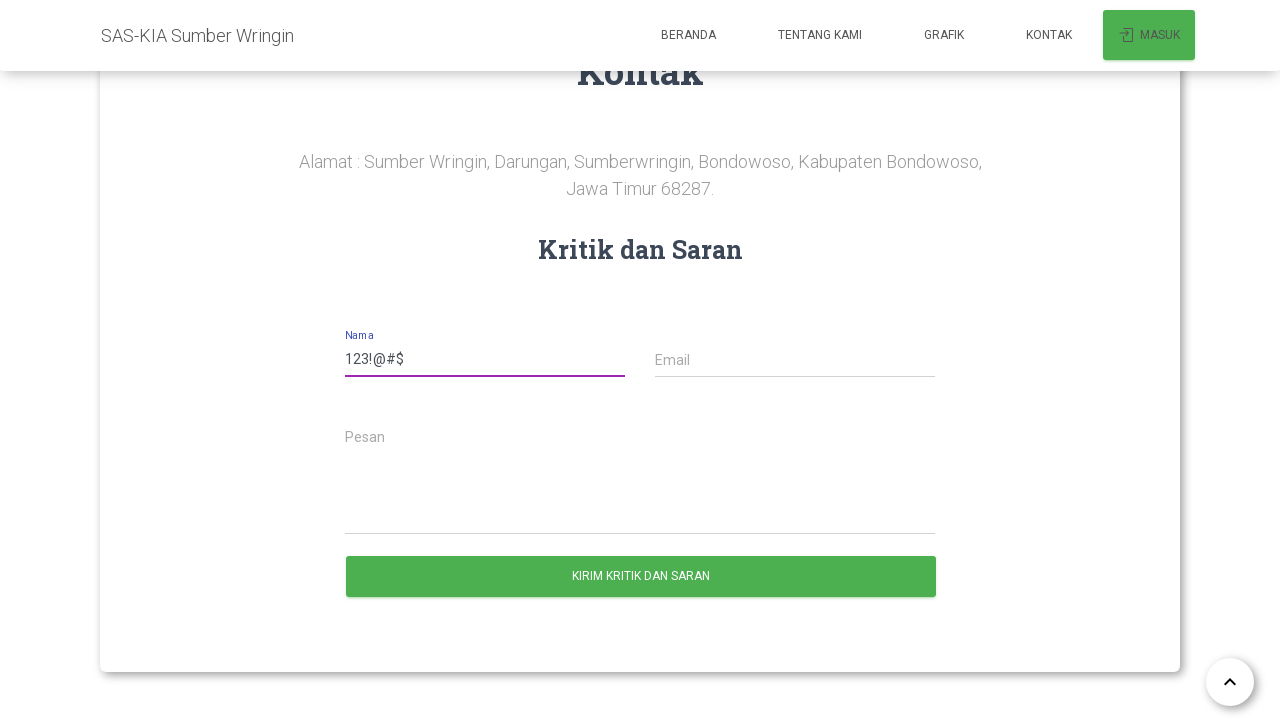

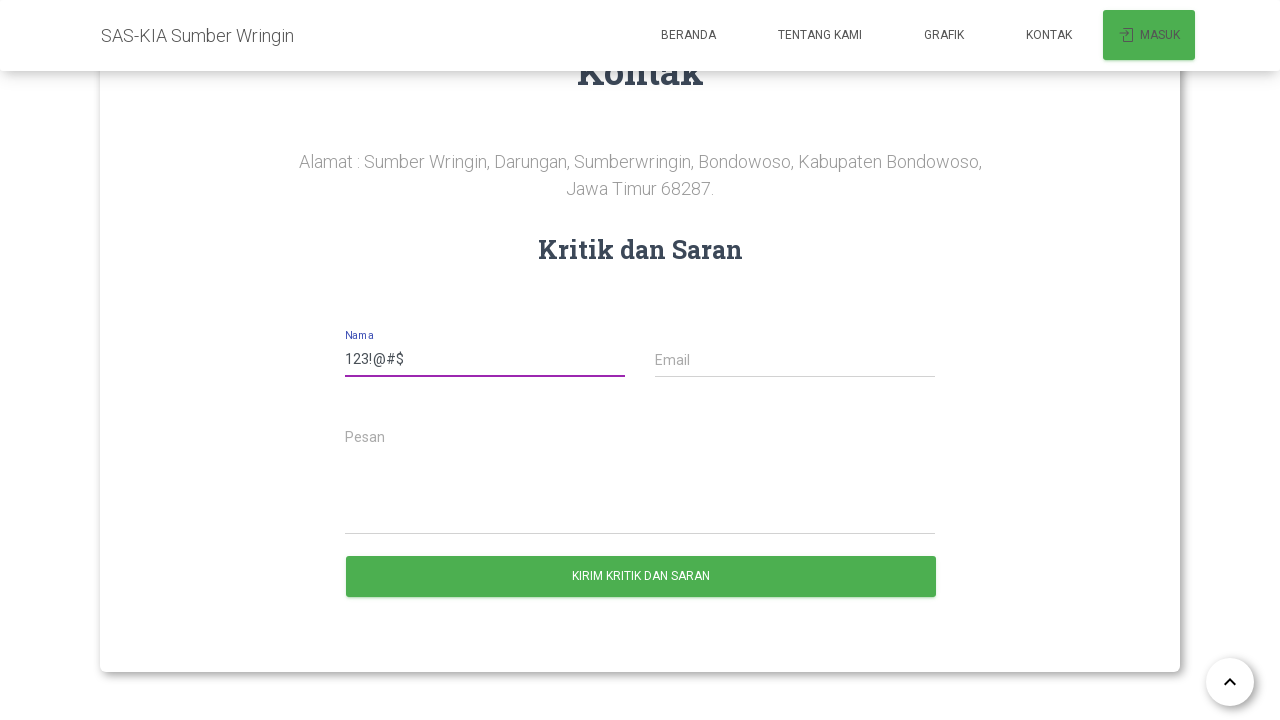